Tests that clicking the textarea gives it focus

Starting URL: https://codebeautify.org/html-textarea-generator

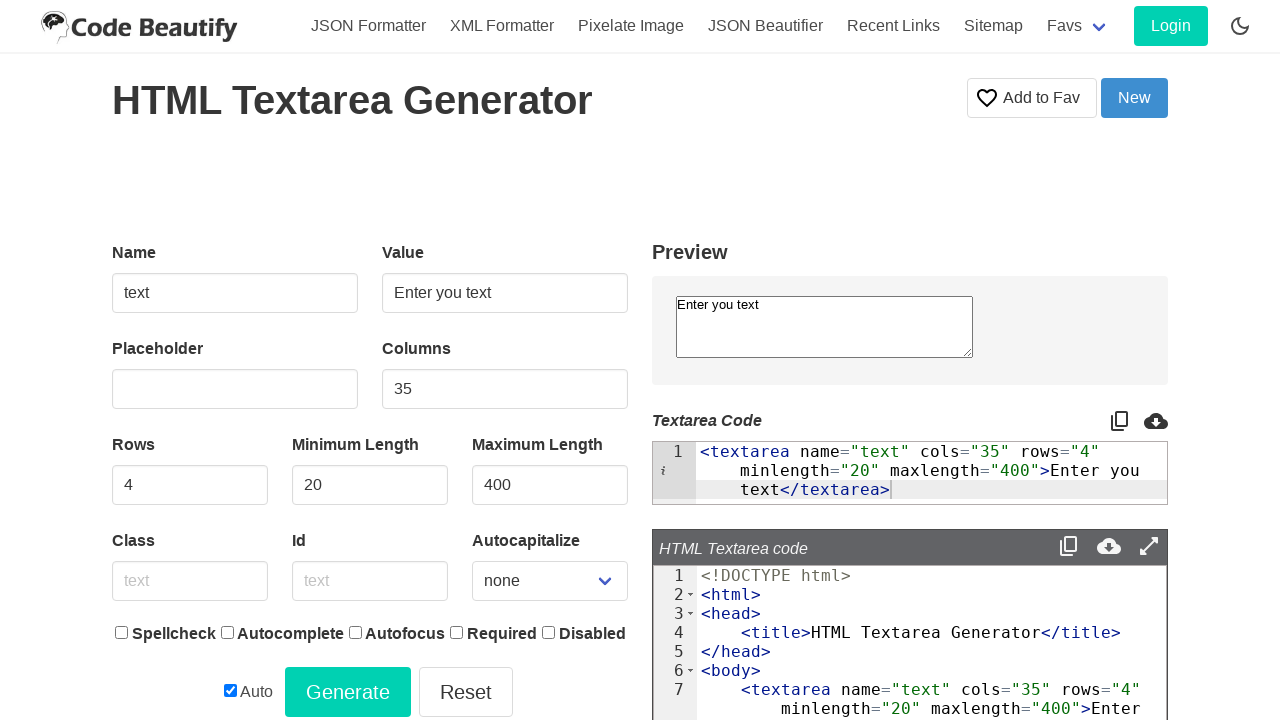

Clicked on the textarea to focus it at (824, 326) on textarea[name='text']
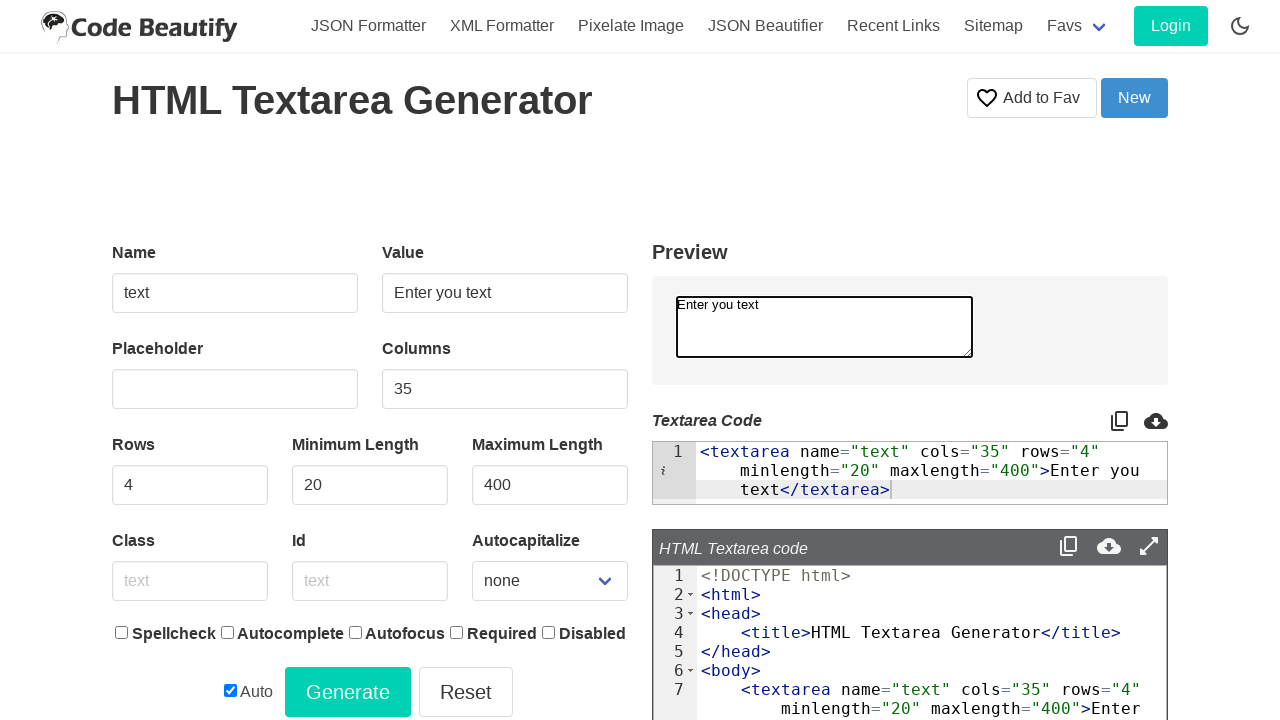

Evaluated textarea focus state
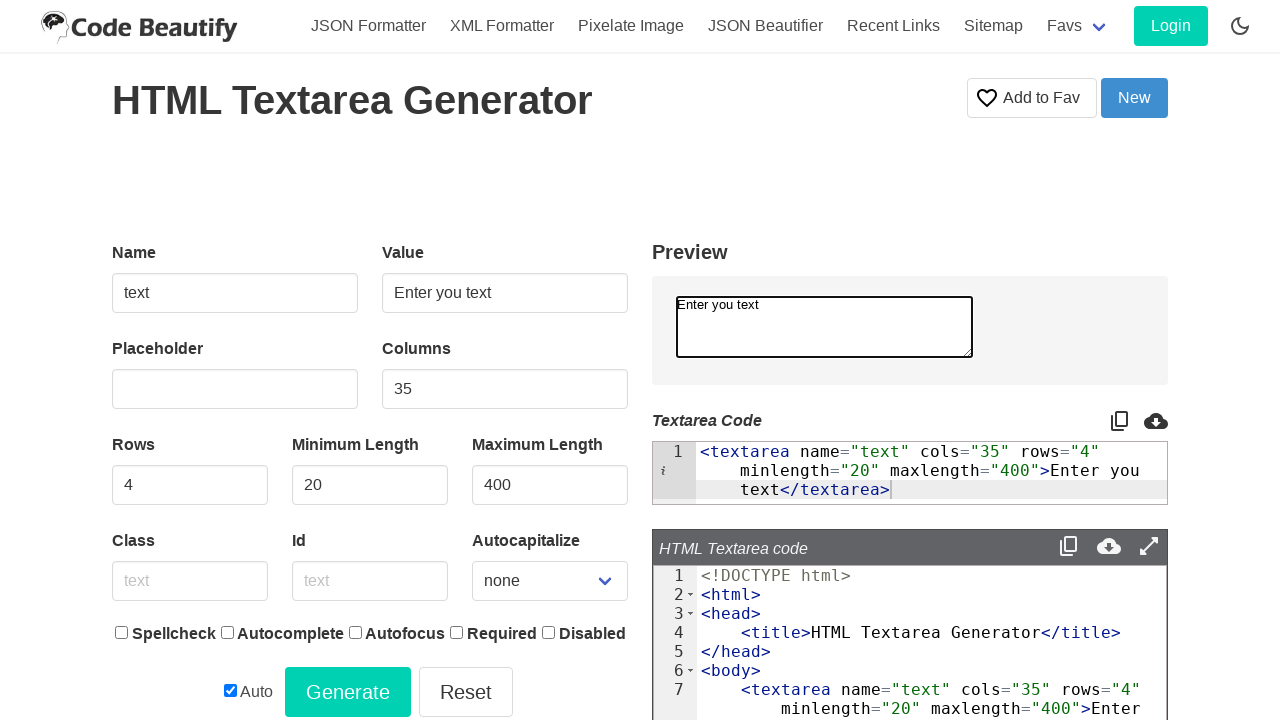

Verified that the textarea has focus
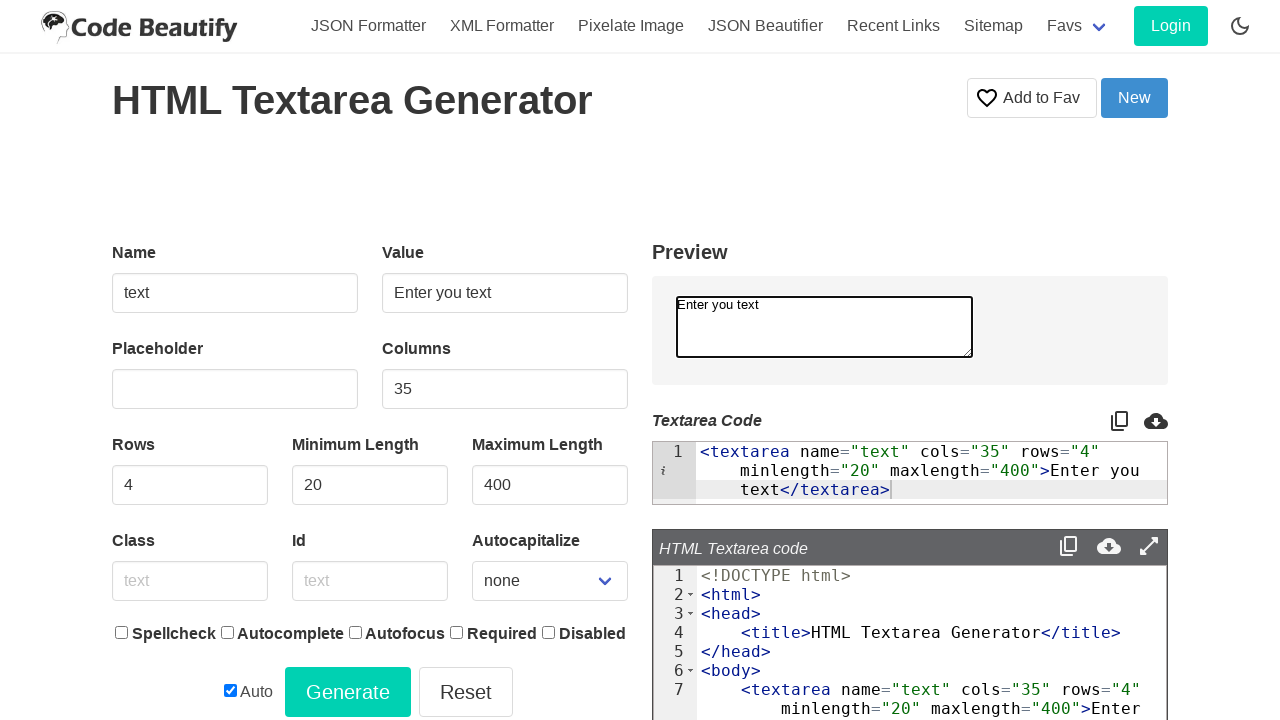

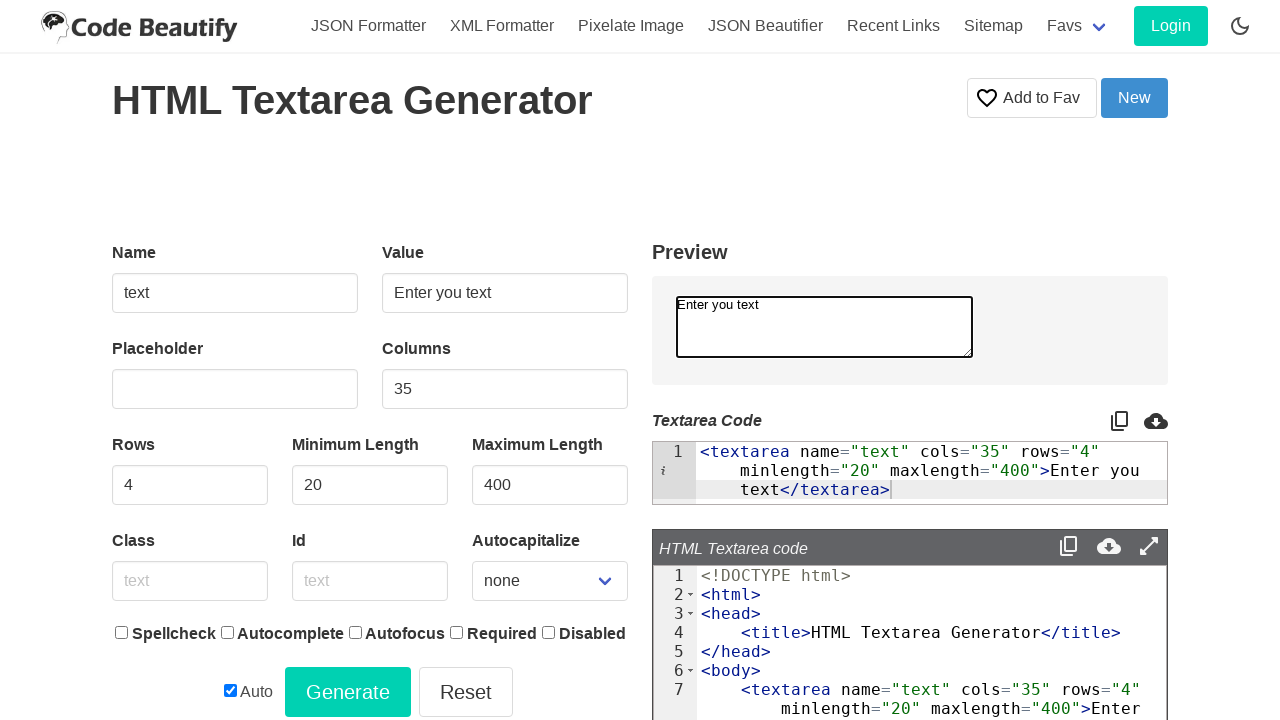